Tests Vue.js custom dropdown by selecting multiple options in sequence and verifying each selection is displayed correctly.

Starting URL: https://mikerodham.github.io/vue-dropdowns/

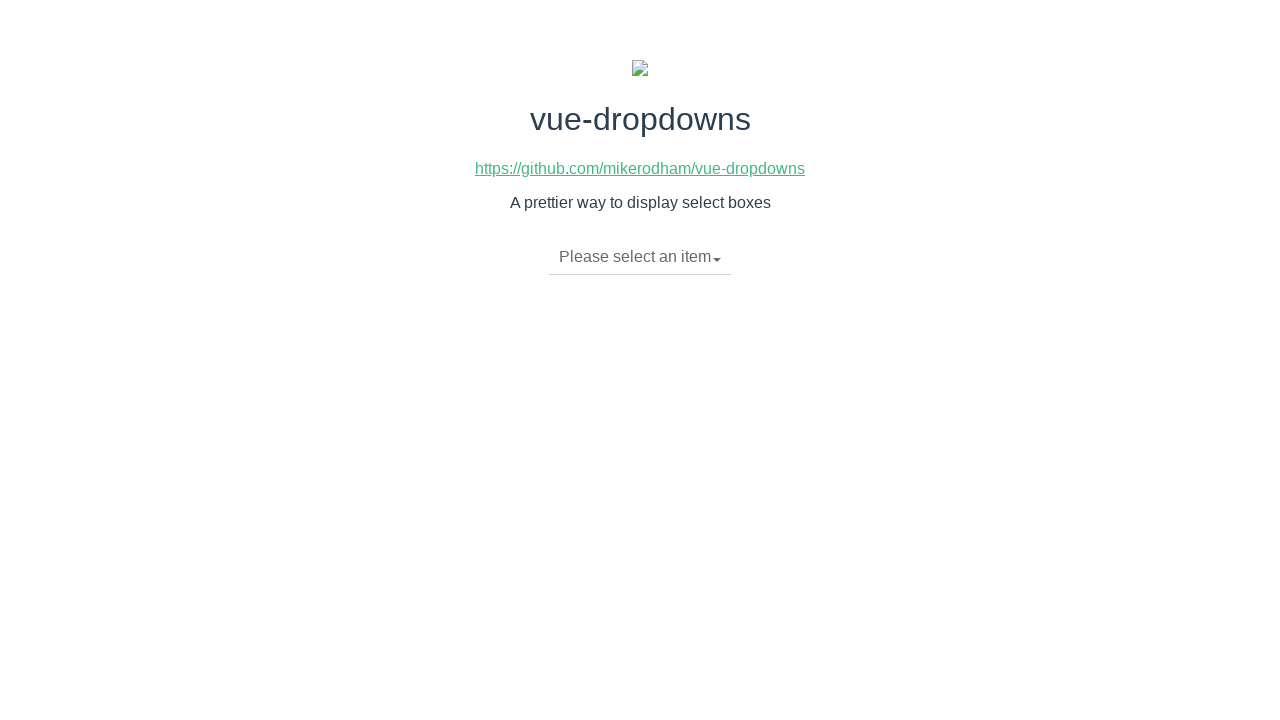

Clicked dropdown toggle to open menu at (640, 257) on li.dropdown-toggle
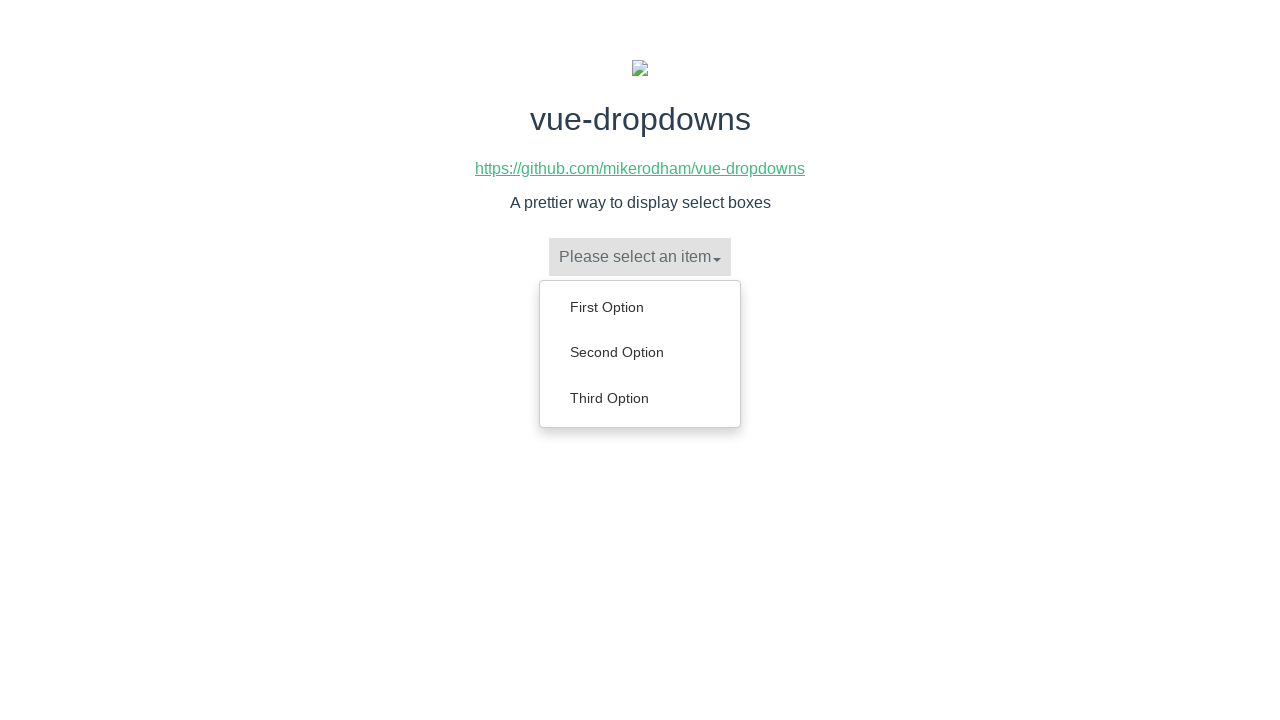

Dropdown menu loaded with options
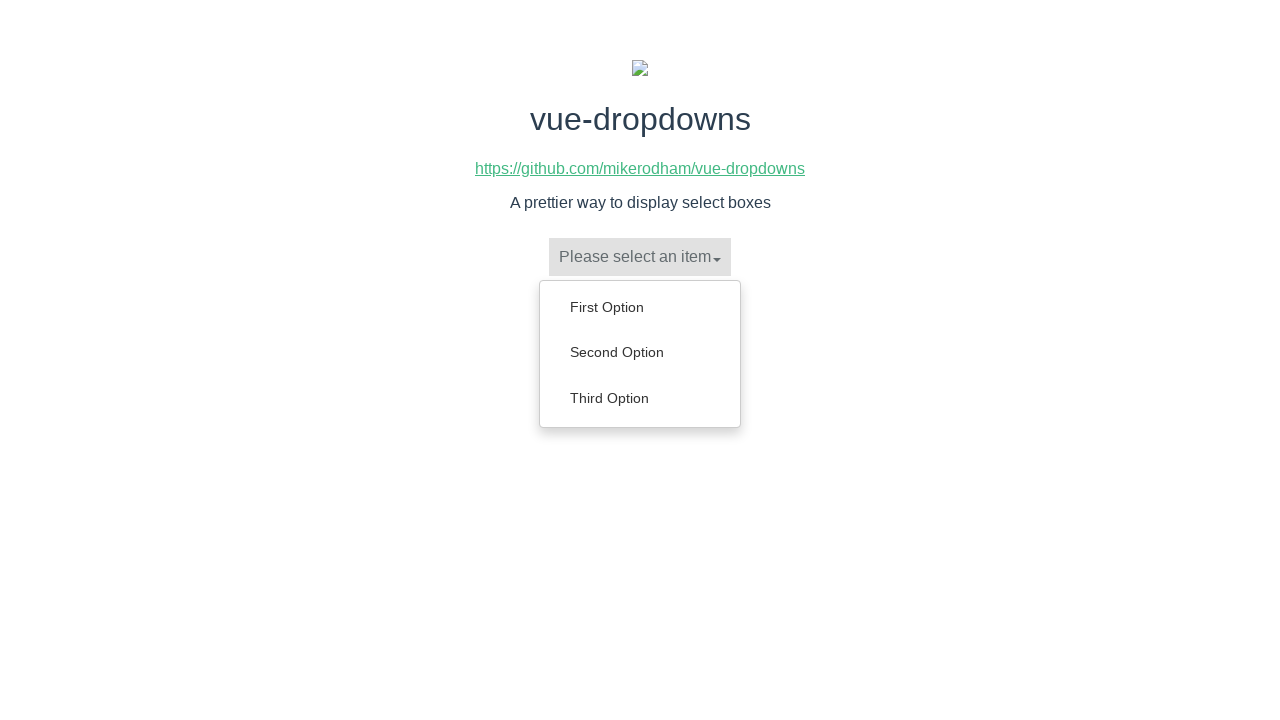

Selected 'Second Option' from dropdown at (640, 352) on ul.dropdown-menu li a:has-text('Second Option')
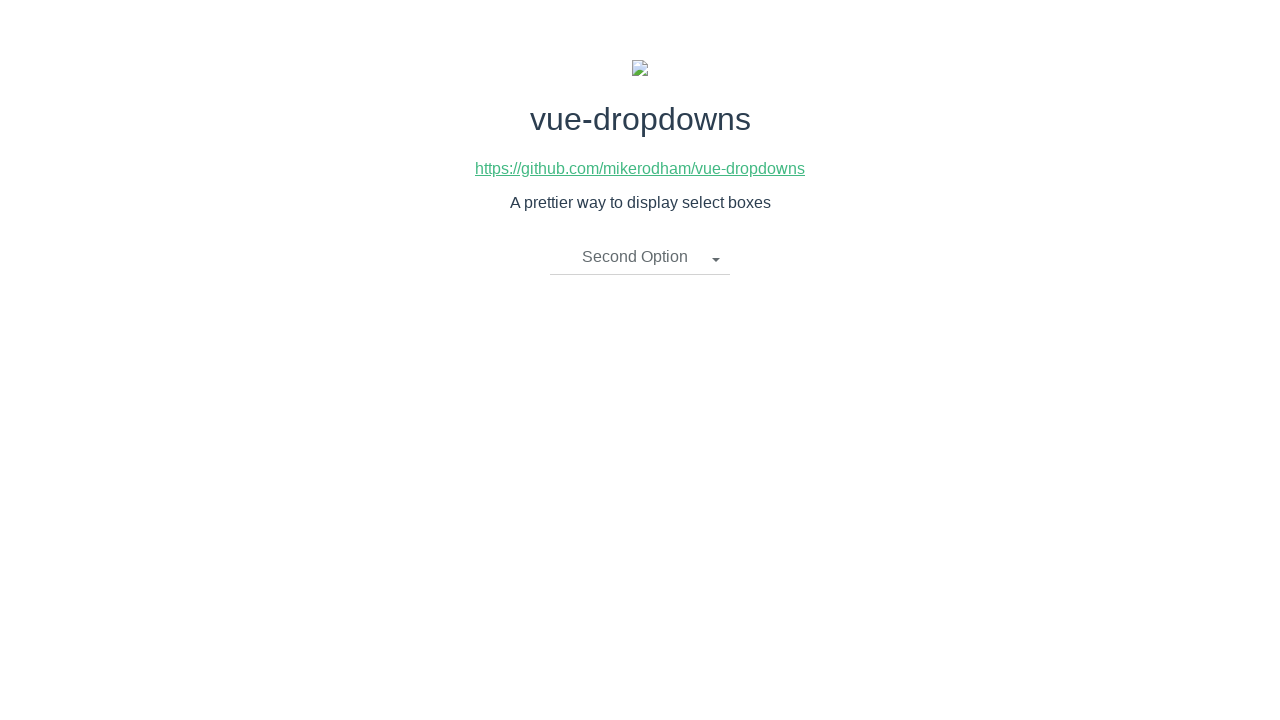

Verified 'Second Option' is displayed in dropdown toggle
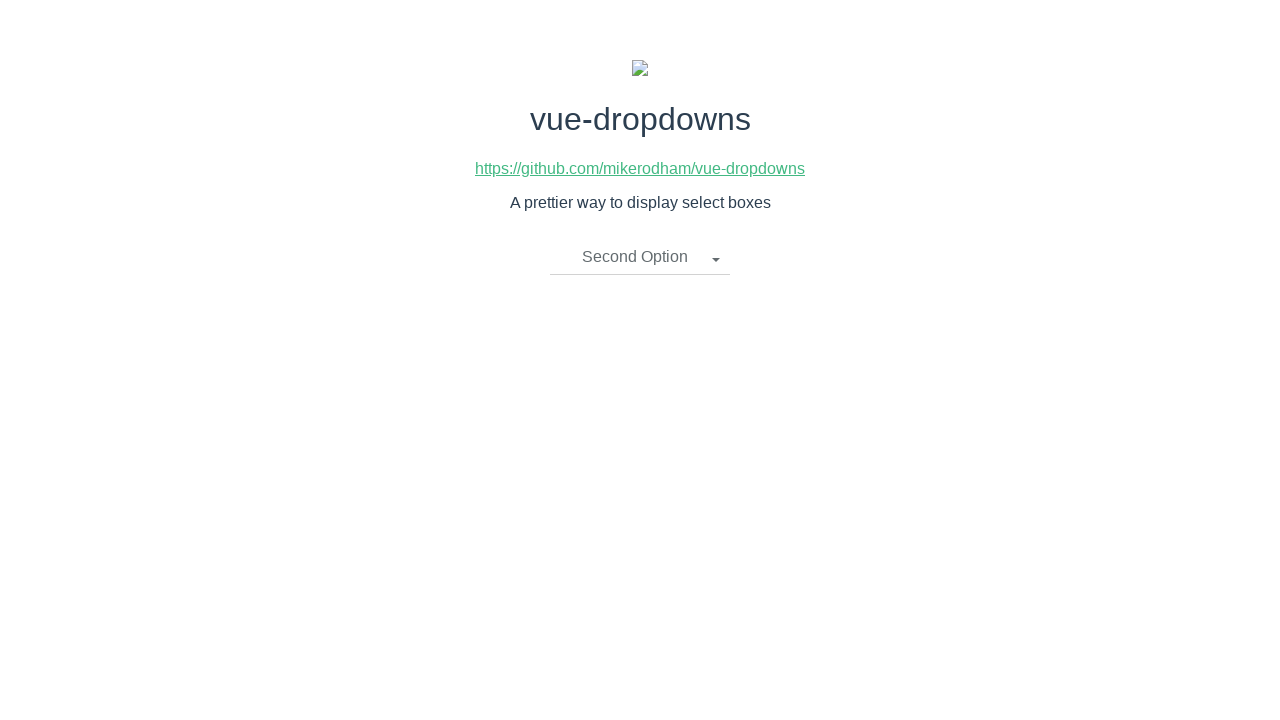

Clicked dropdown toggle to open menu at (640, 257) on li.dropdown-toggle
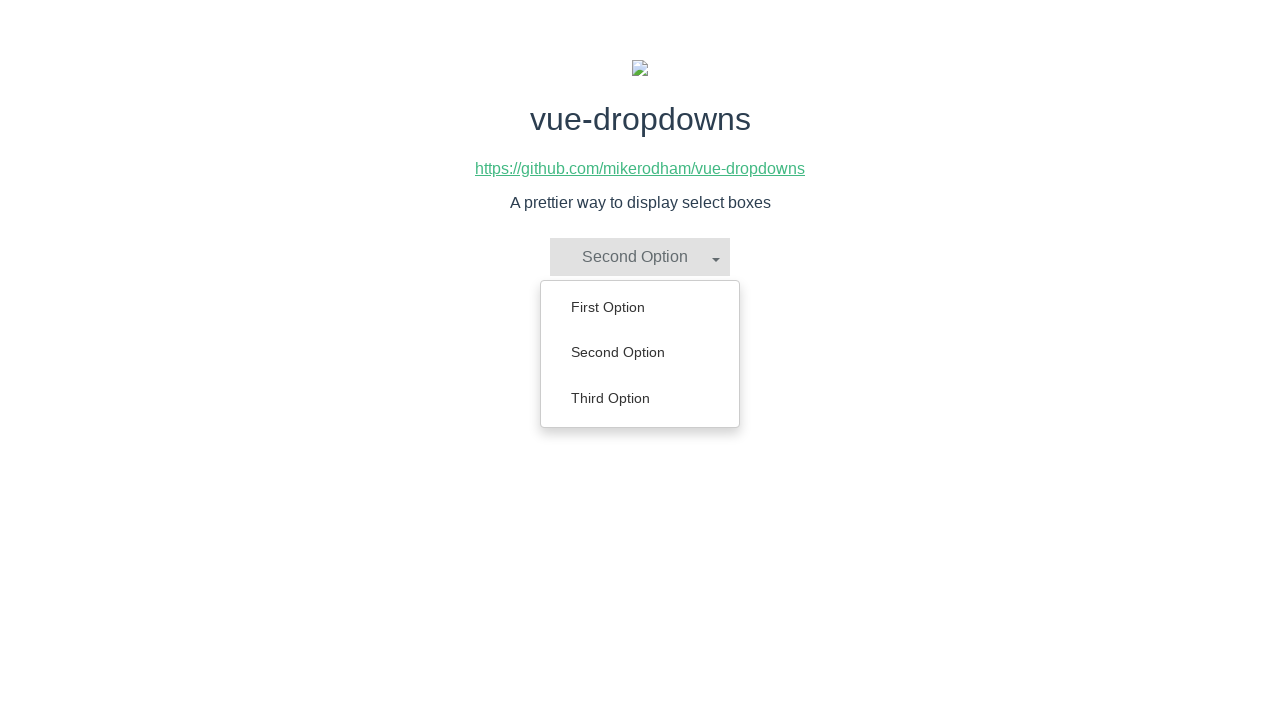

Dropdown menu loaded with options
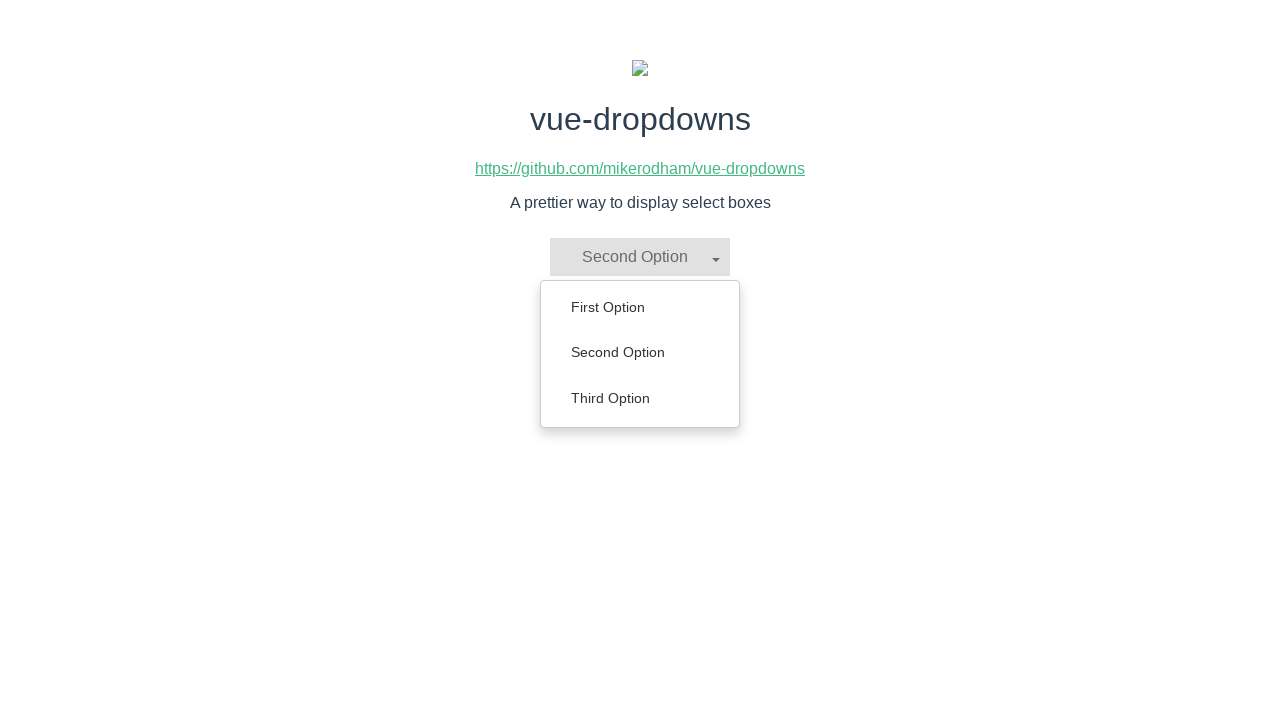

Selected 'First Option' from dropdown at (640, 307) on ul.dropdown-menu li a:has-text('First Option')
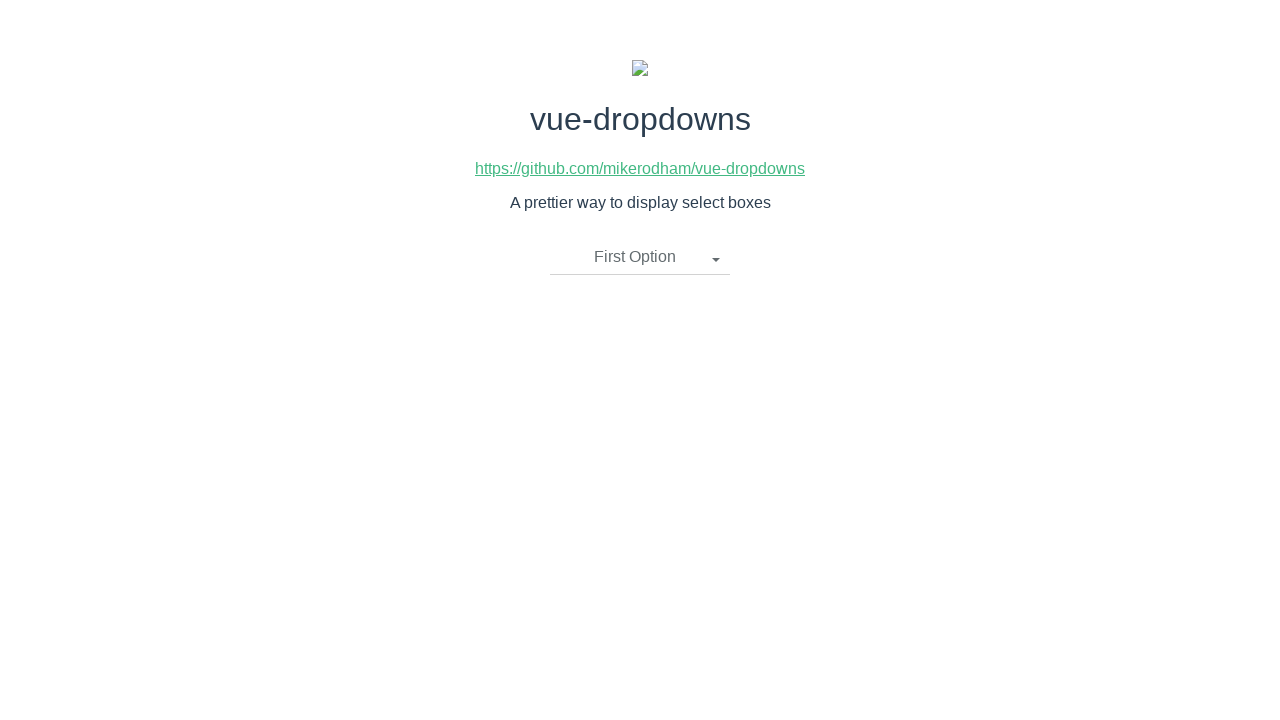

Verified 'First Option' is displayed in dropdown toggle
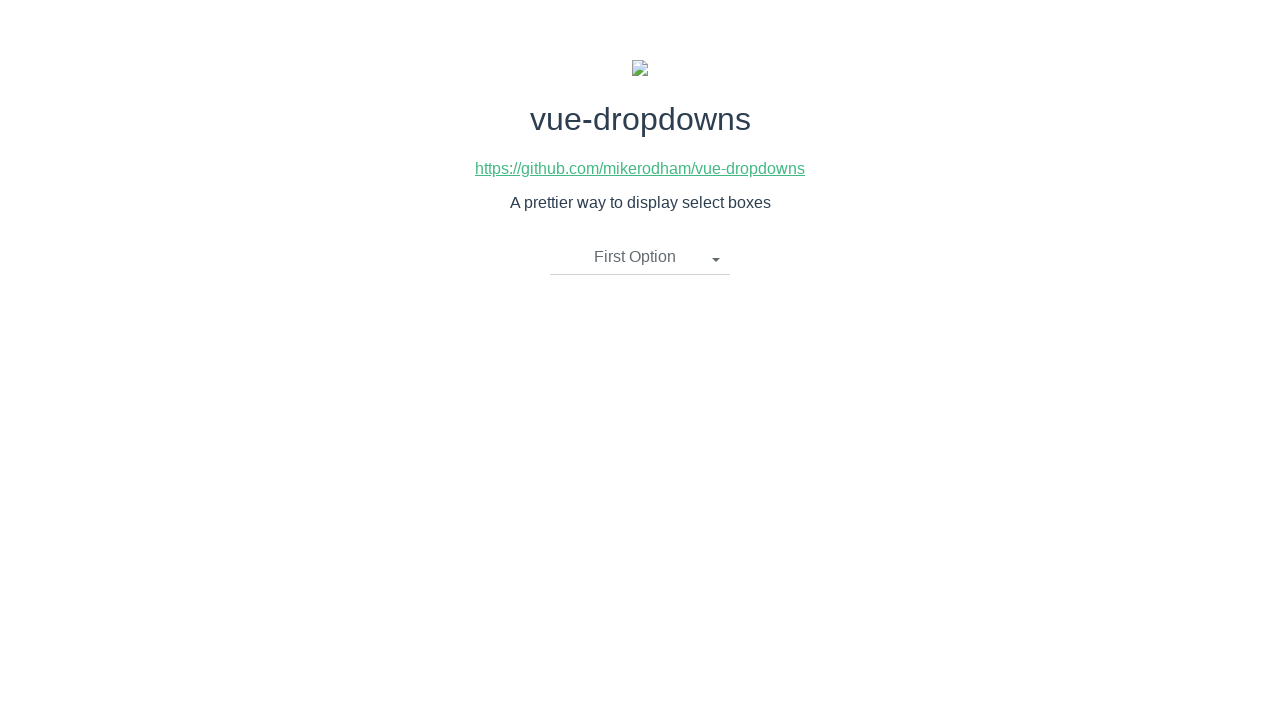

Clicked dropdown toggle to open menu at (640, 257) on li.dropdown-toggle
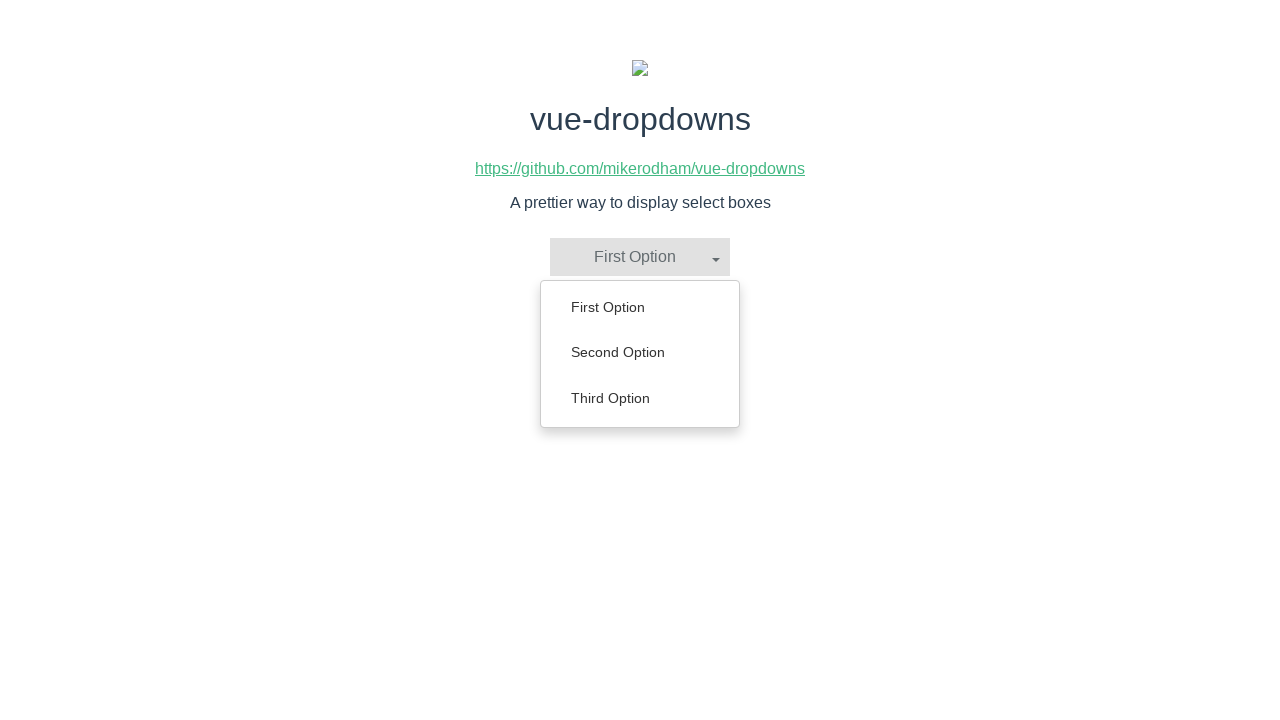

Dropdown menu loaded with options
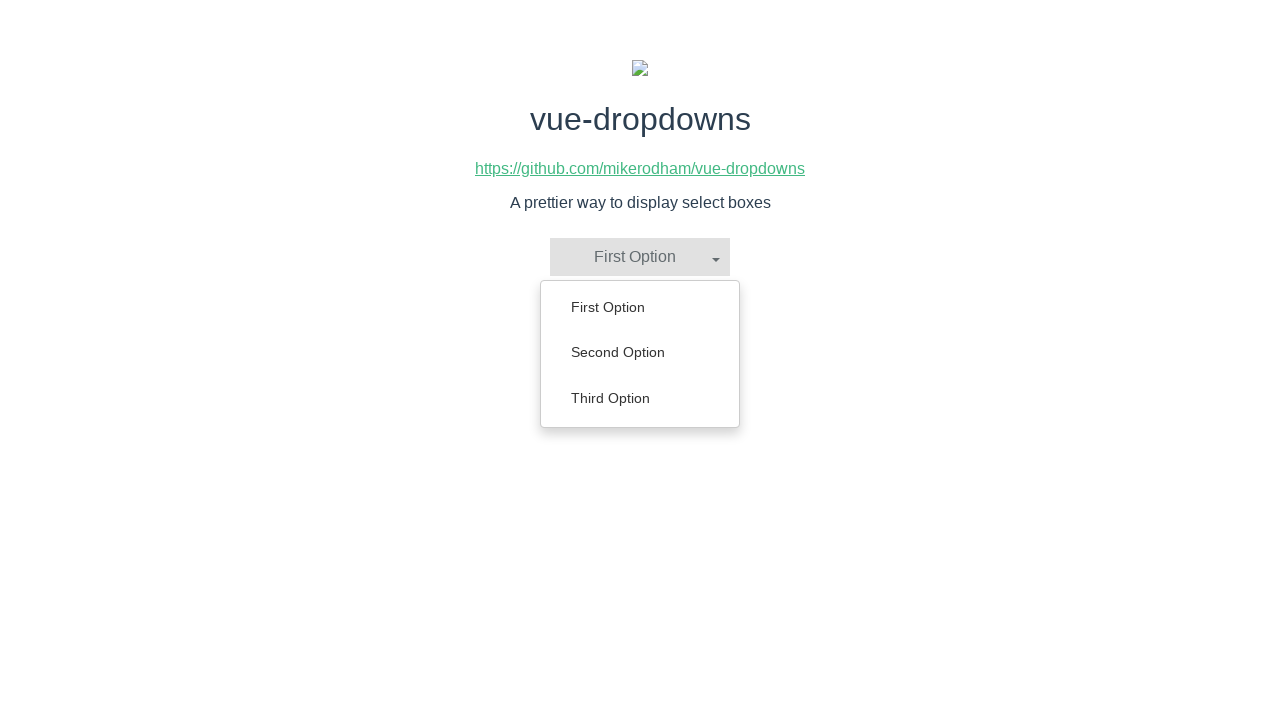

Selected 'Third Option' from dropdown at (640, 398) on ul.dropdown-menu li a:has-text('Third Option')
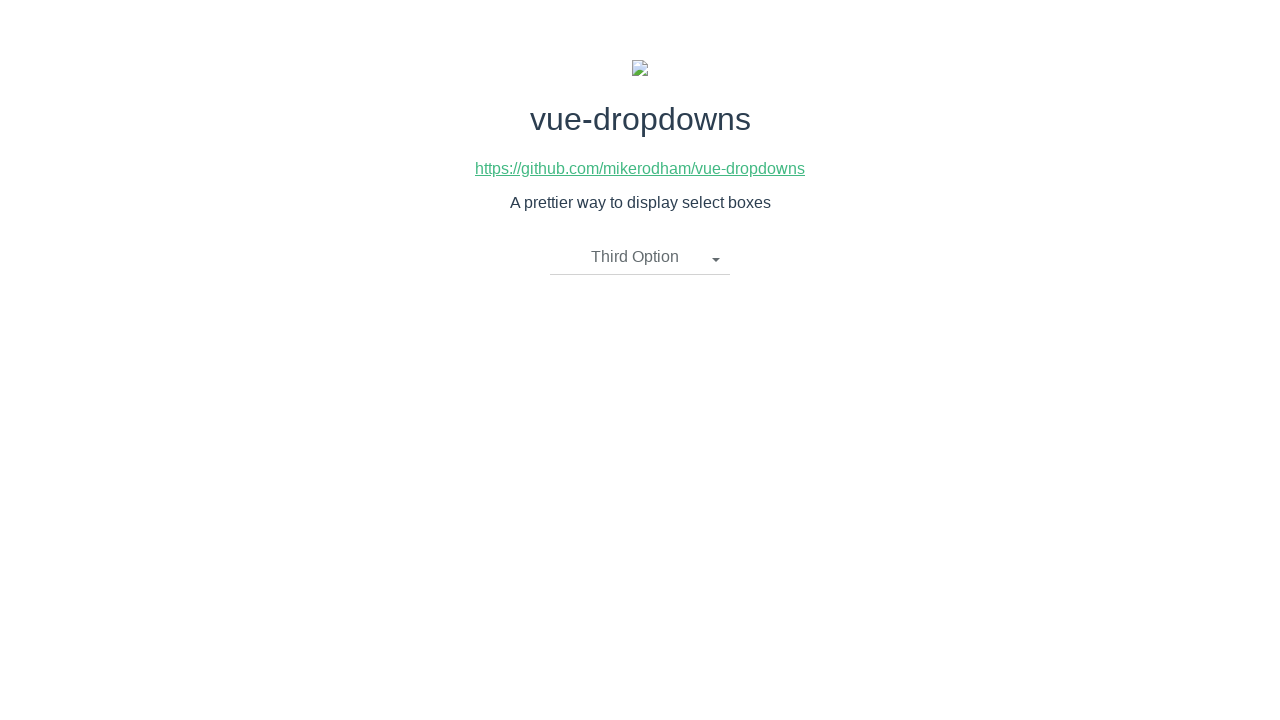

Verified 'Third Option' is displayed in dropdown toggle
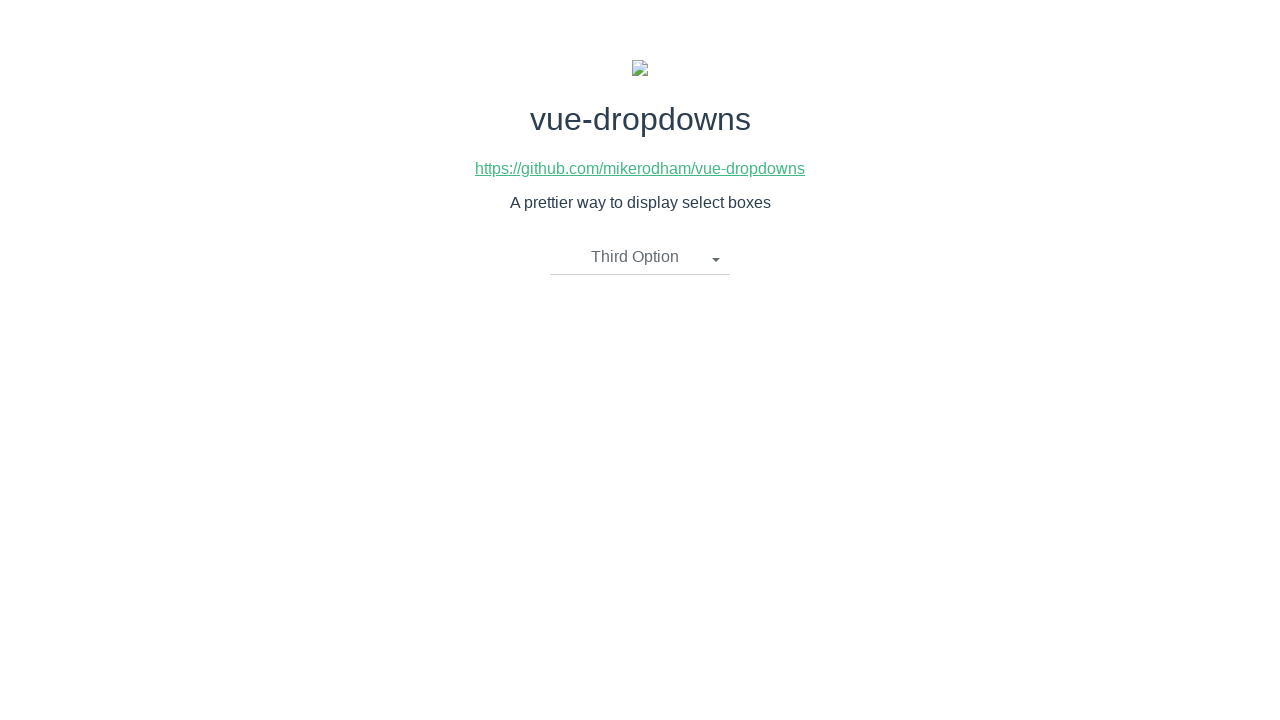

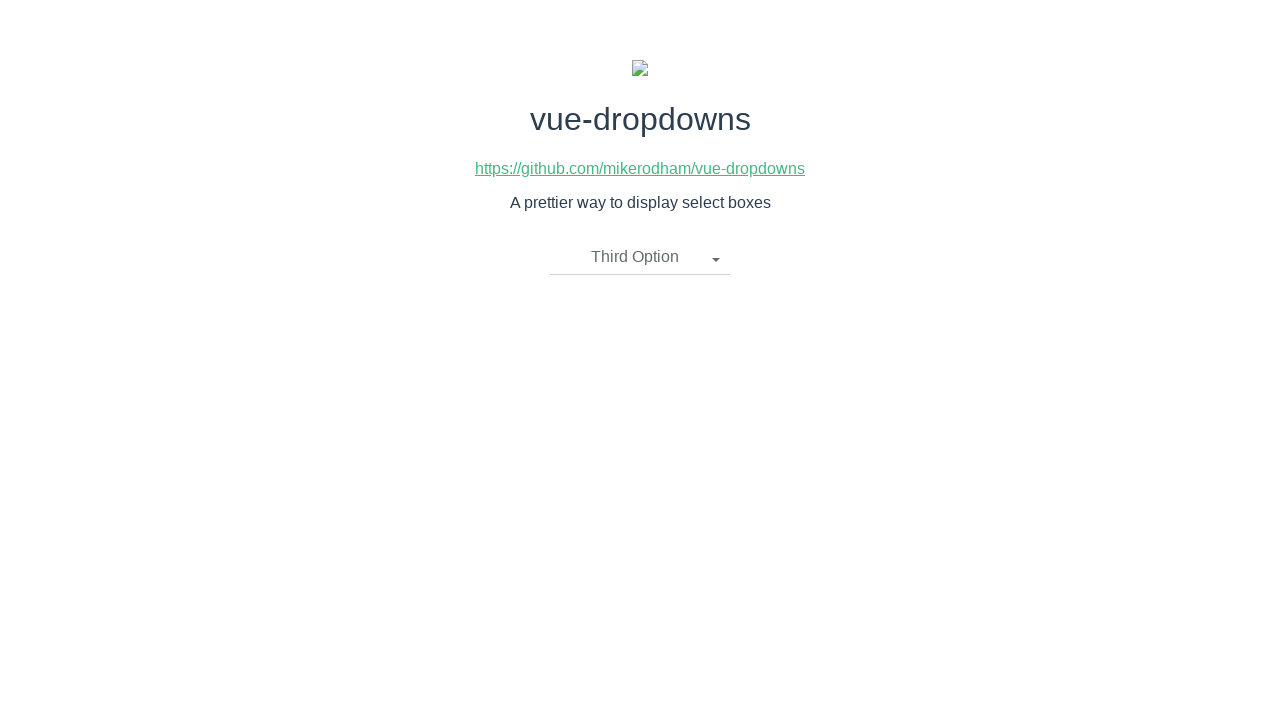